Tests keyboard actions including typing text, selecting all with Ctrl+A, copying with Ctrl+C, tabbing to the next field, and pasting with Ctrl+V on a text comparison tool.

Starting URL: https://gotranscript.com/text-compare

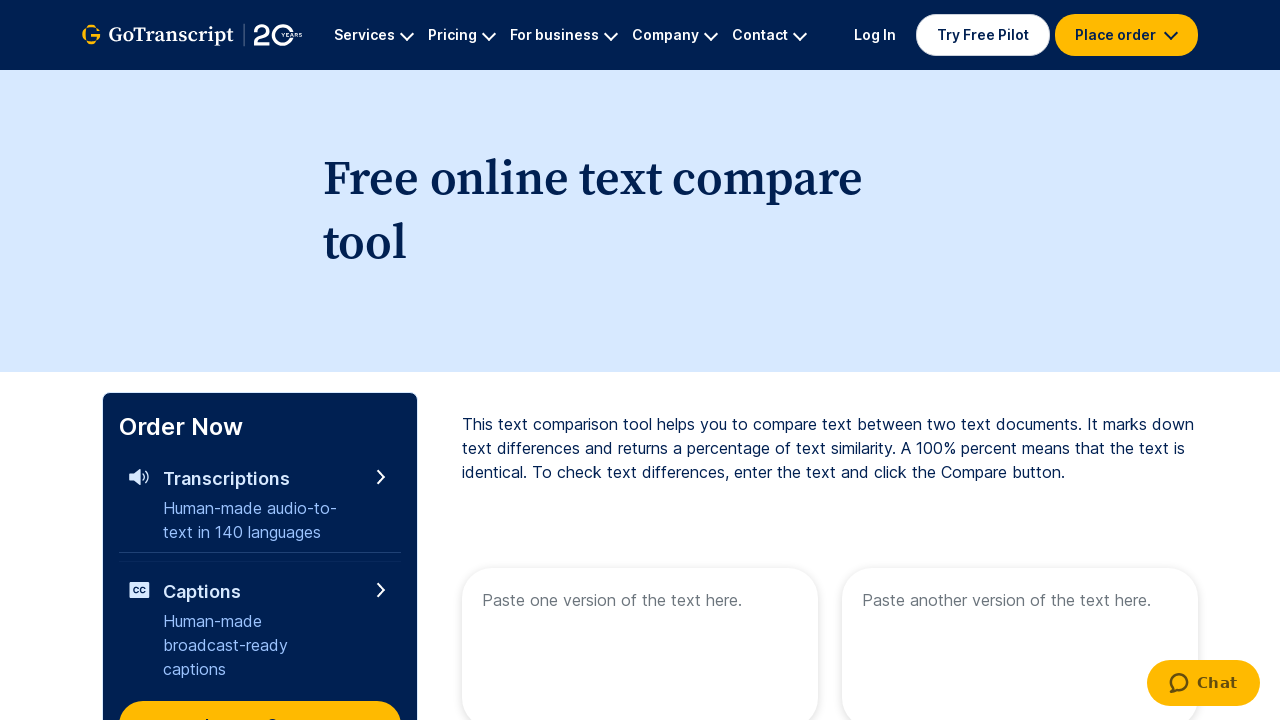

Typed 'welcome to automation' into the first text area on [name="text1"]
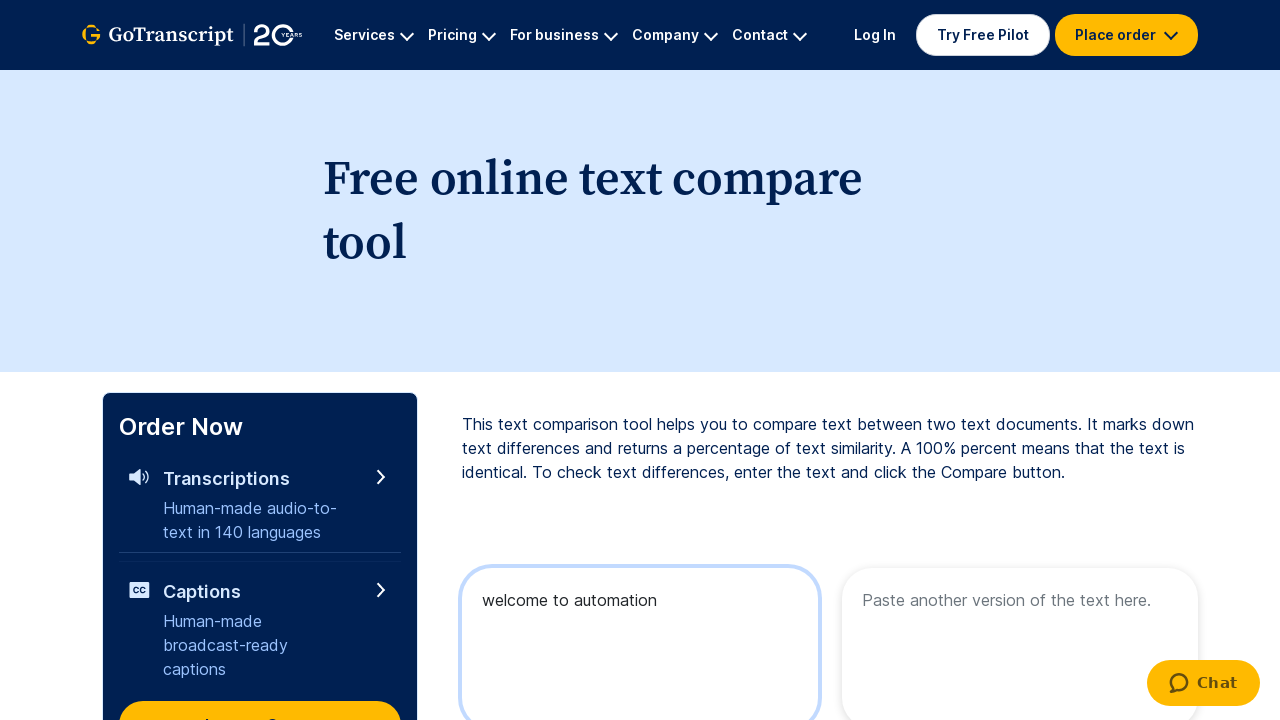

Selected all text with Ctrl+A
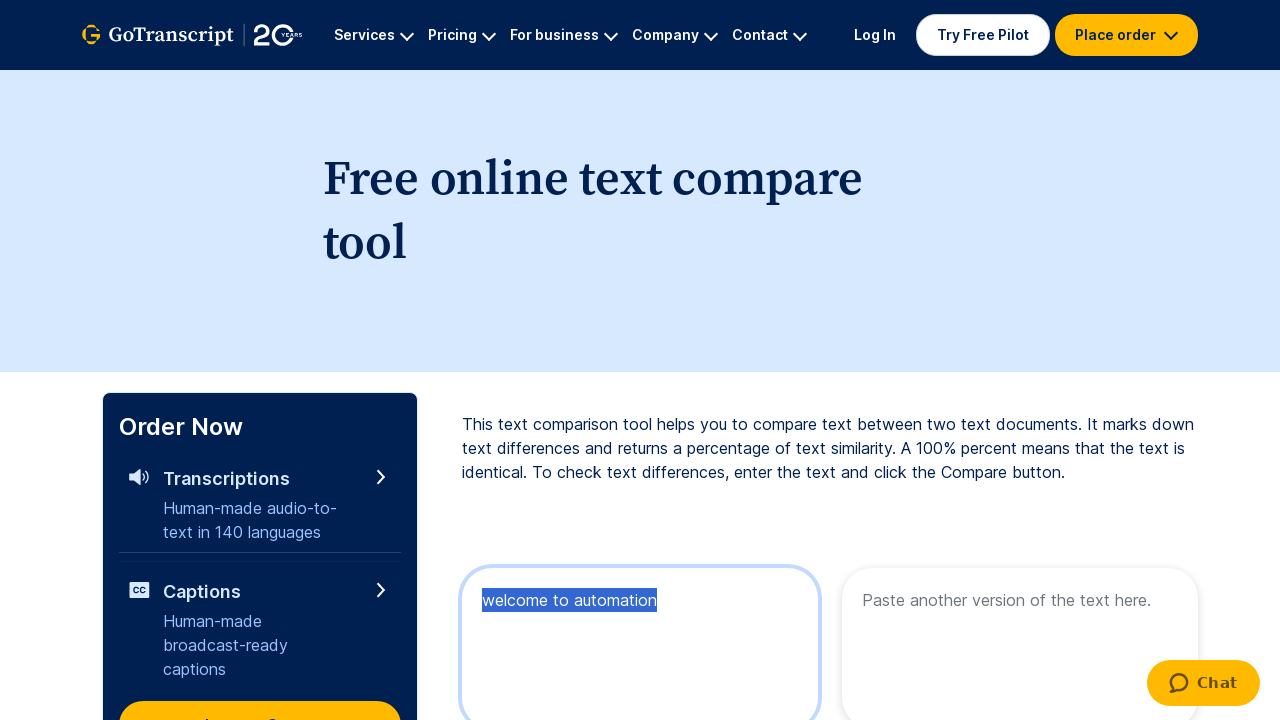

Copied selected text with Ctrl+C
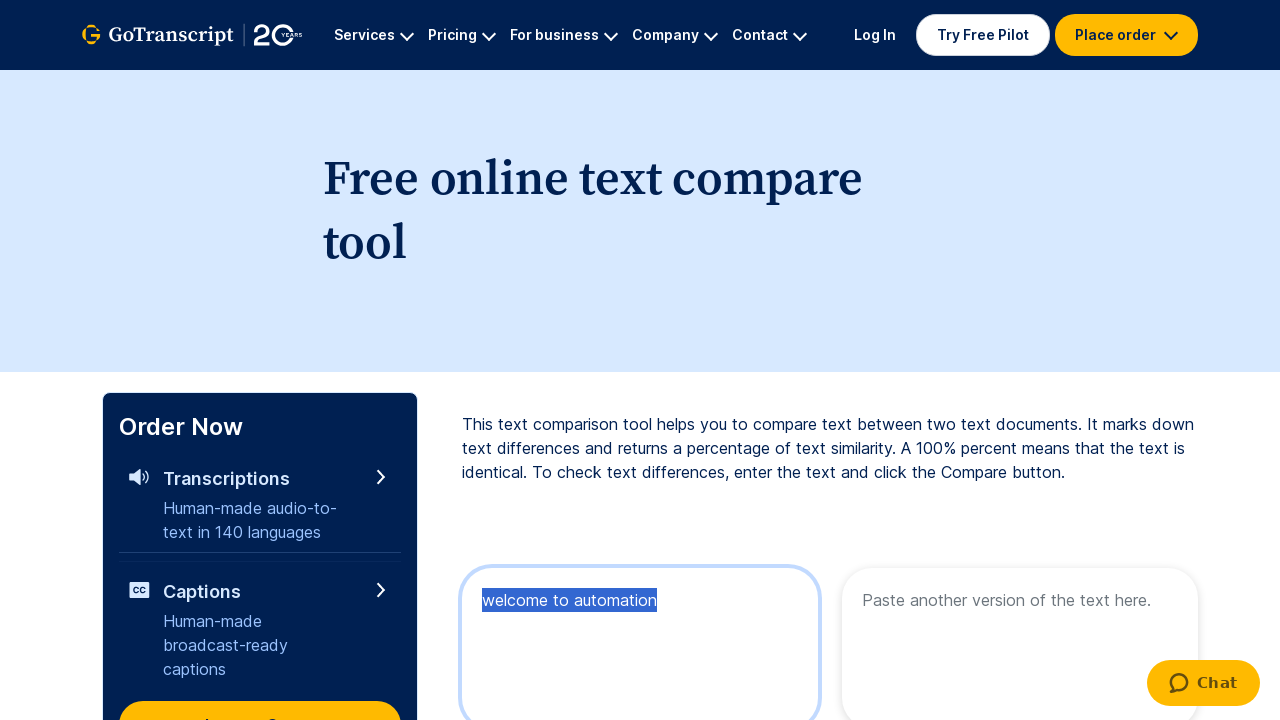

Pressed Tab key down to move to next field
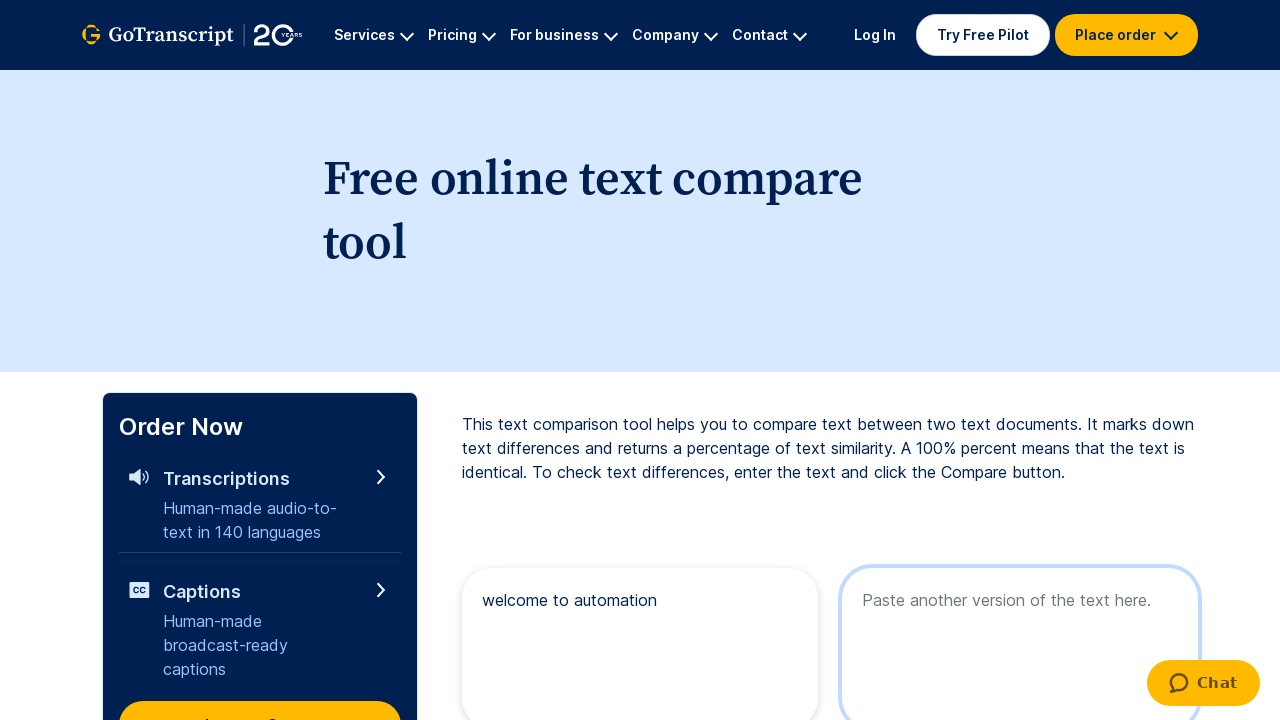

Released Tab key
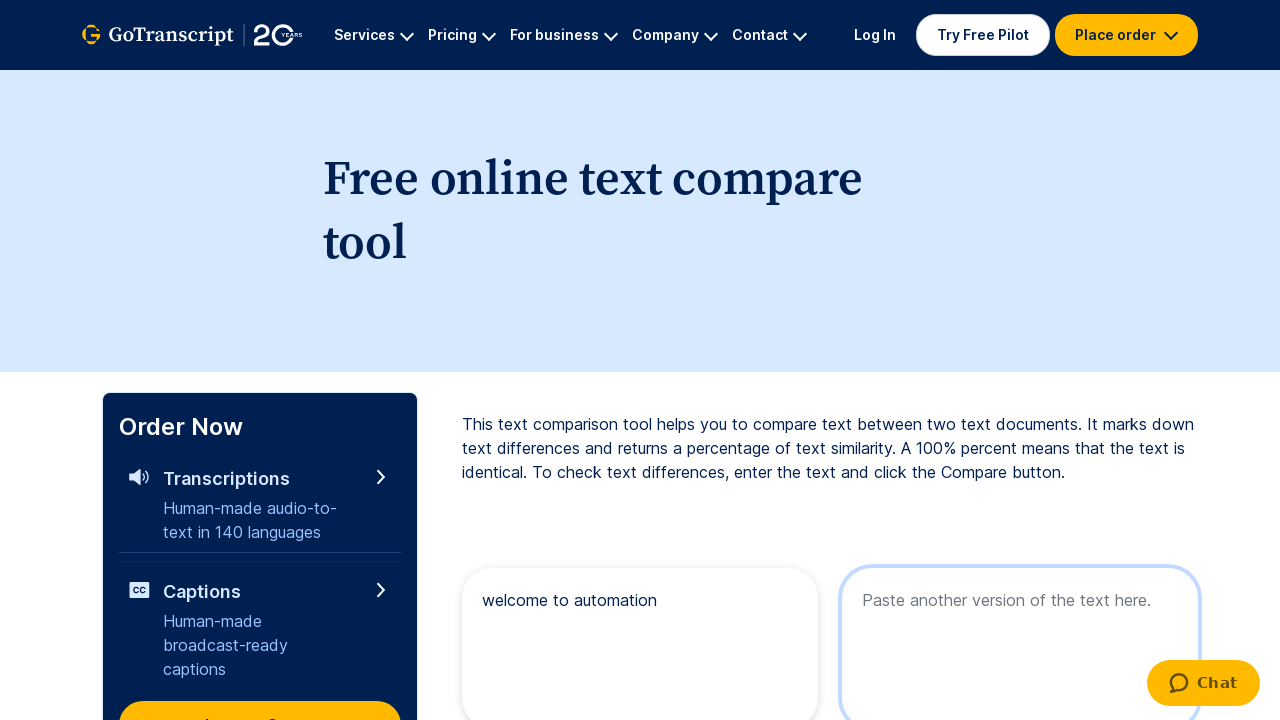

Pasted copied text with Ctrl+V into the second text area
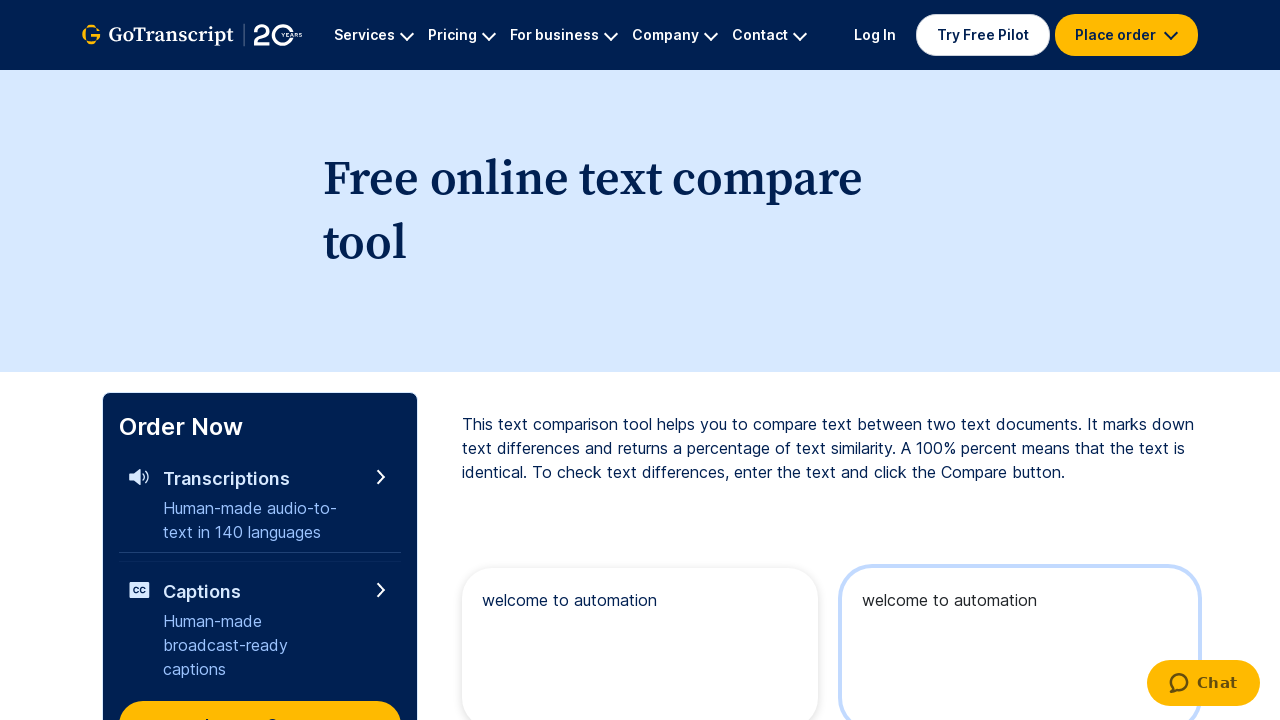

Waited 2 seconds for actions to complete
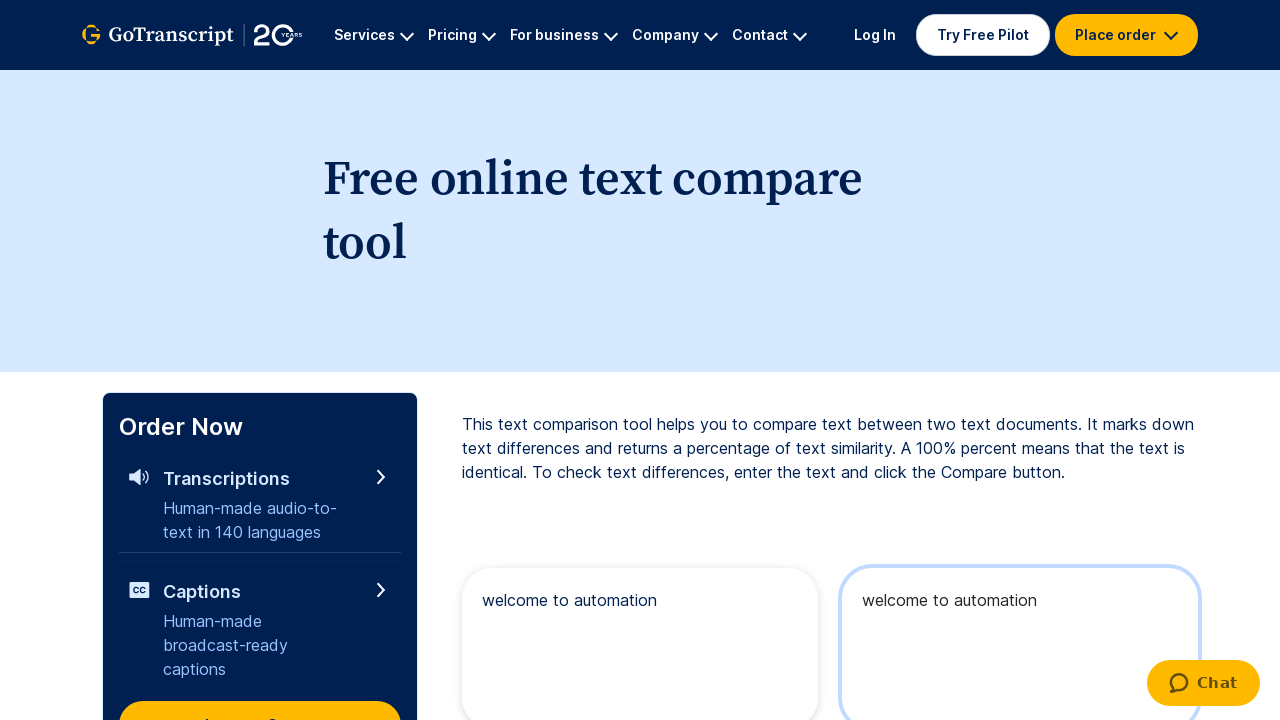

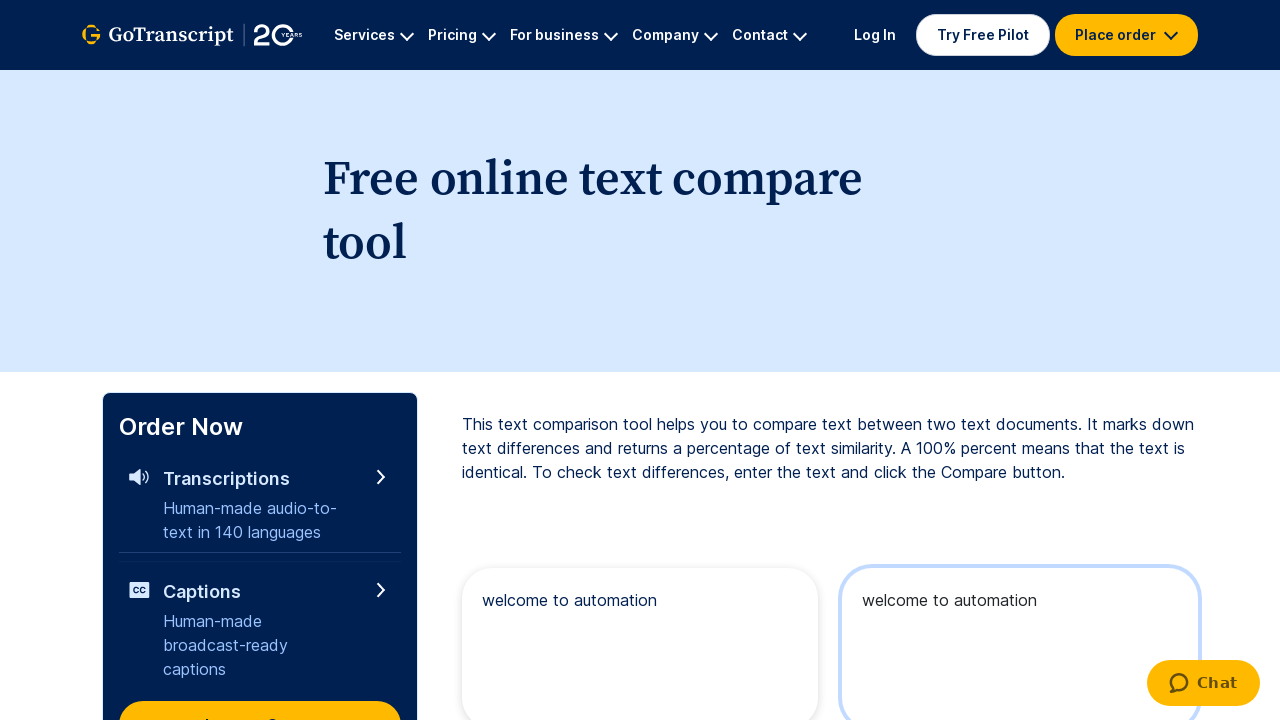